Tests country selection dropdown by opening it and selecting "United Kingdom" from the list of countries

Starting URL: https://www.dummyticket.com/dummy-ticket-for-visa-application/

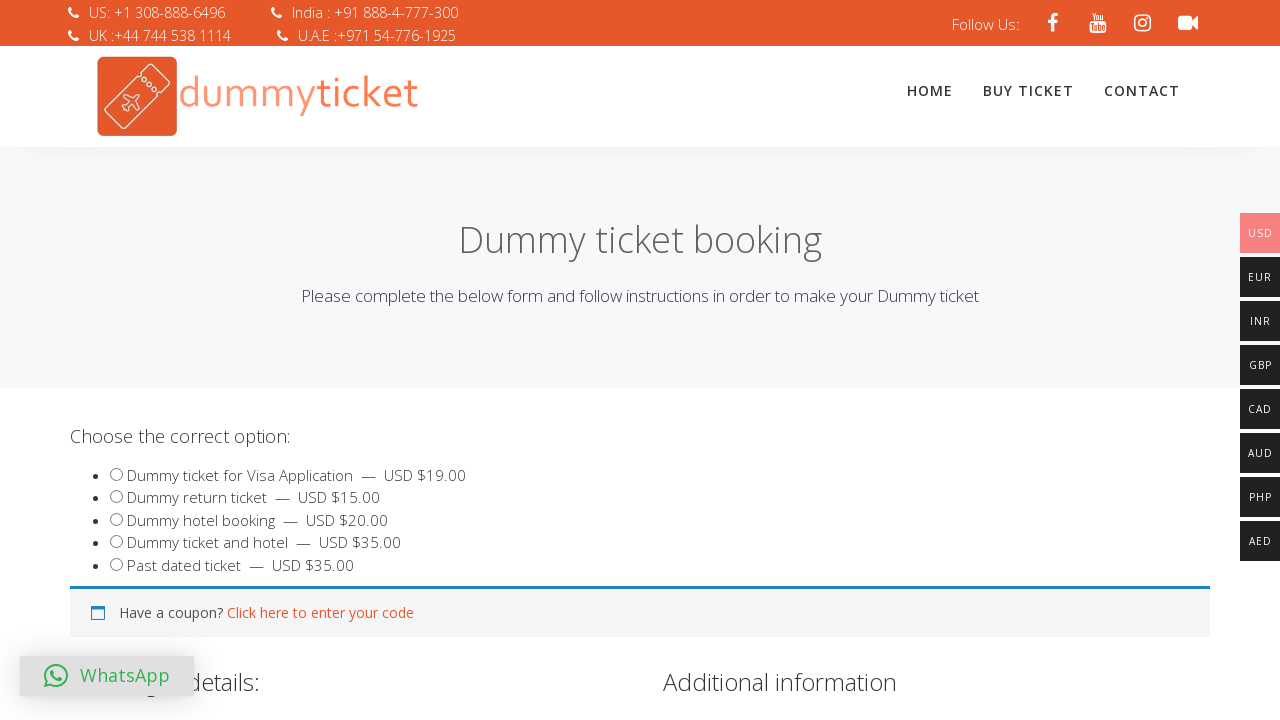

Clicked on country dropdown to open it at (344, 360) on span#select2-billing_country-container
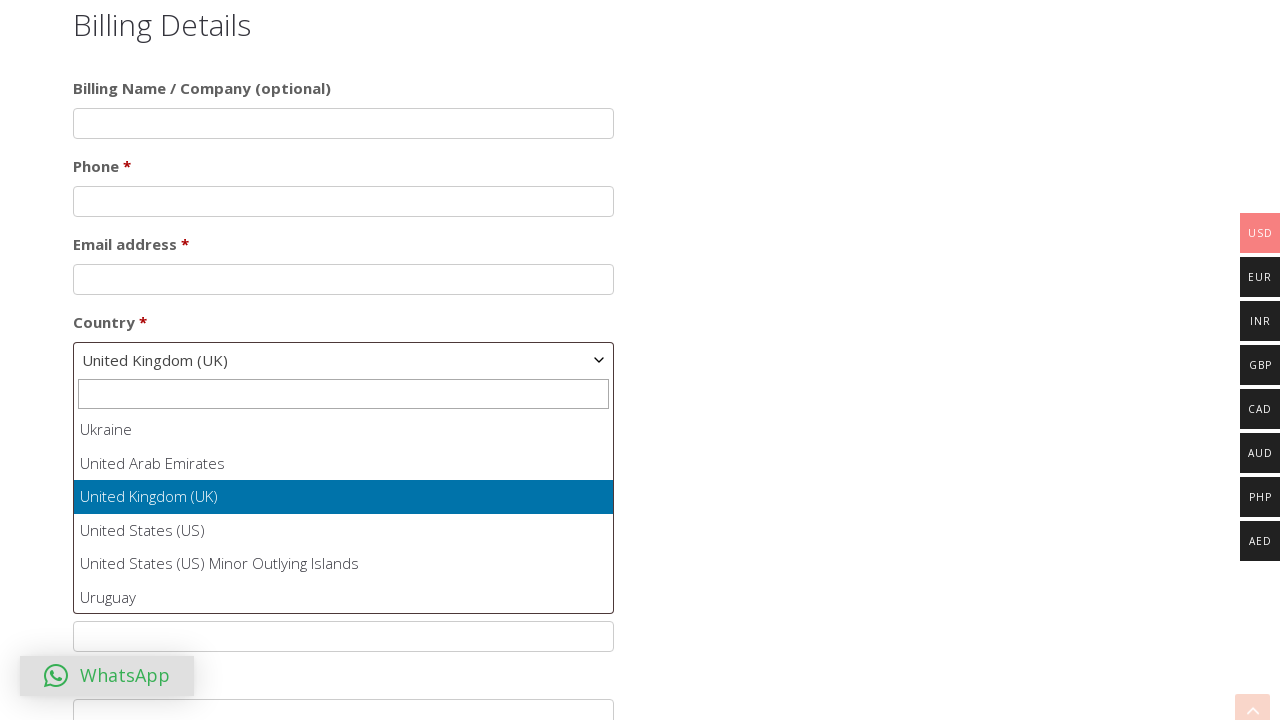

Country dropdown options appeared
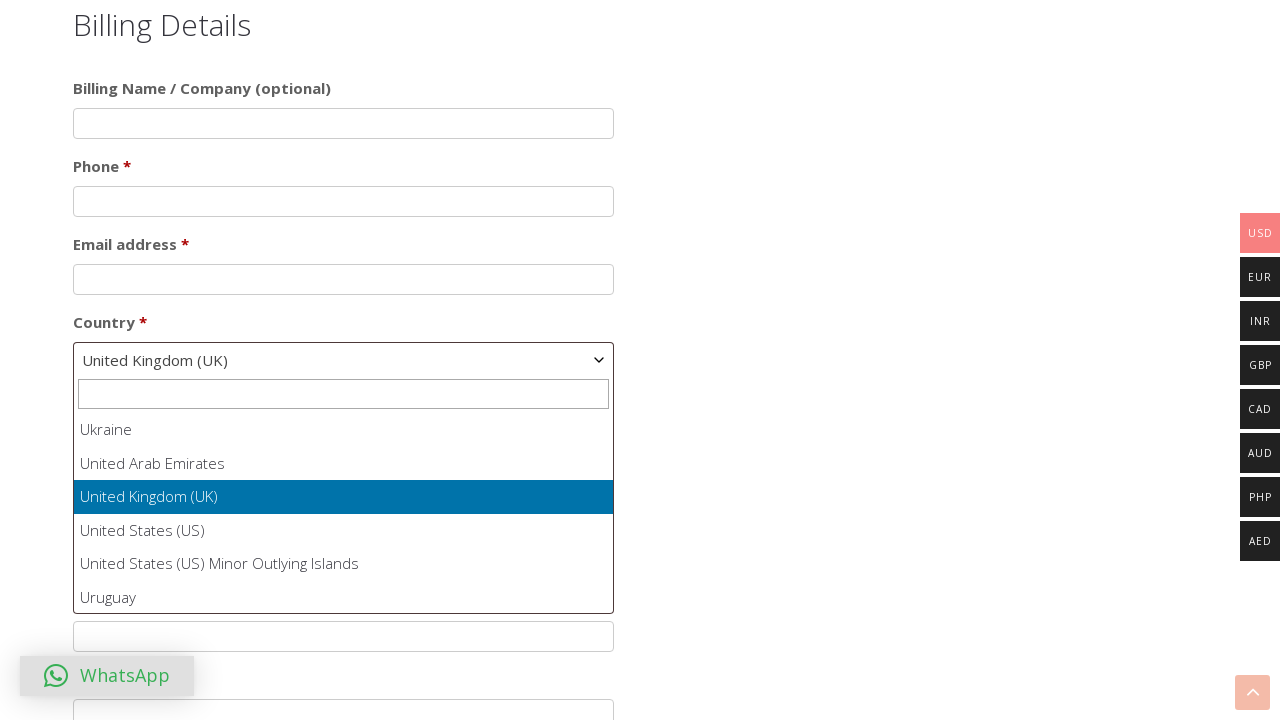

Selected 'United Kingdom' from country dropdown at (344, 497) on ul#select2-billing_country-results li:has-text('United Kingdom')
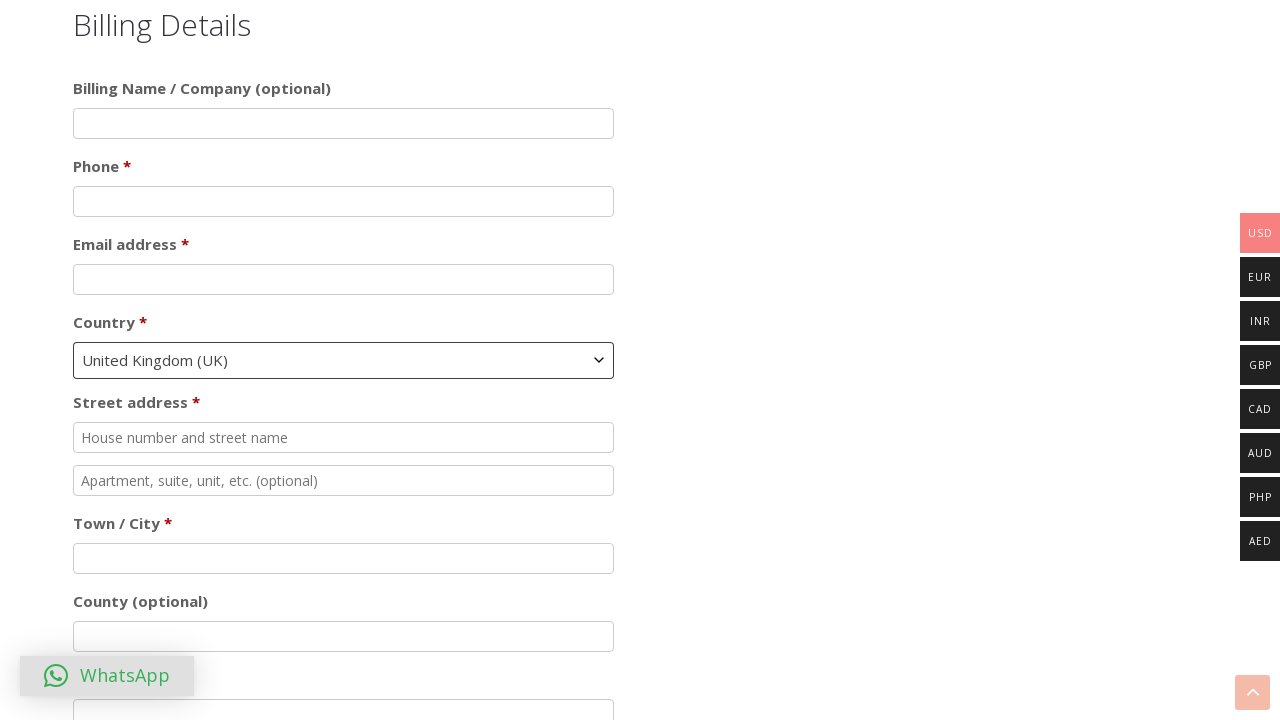

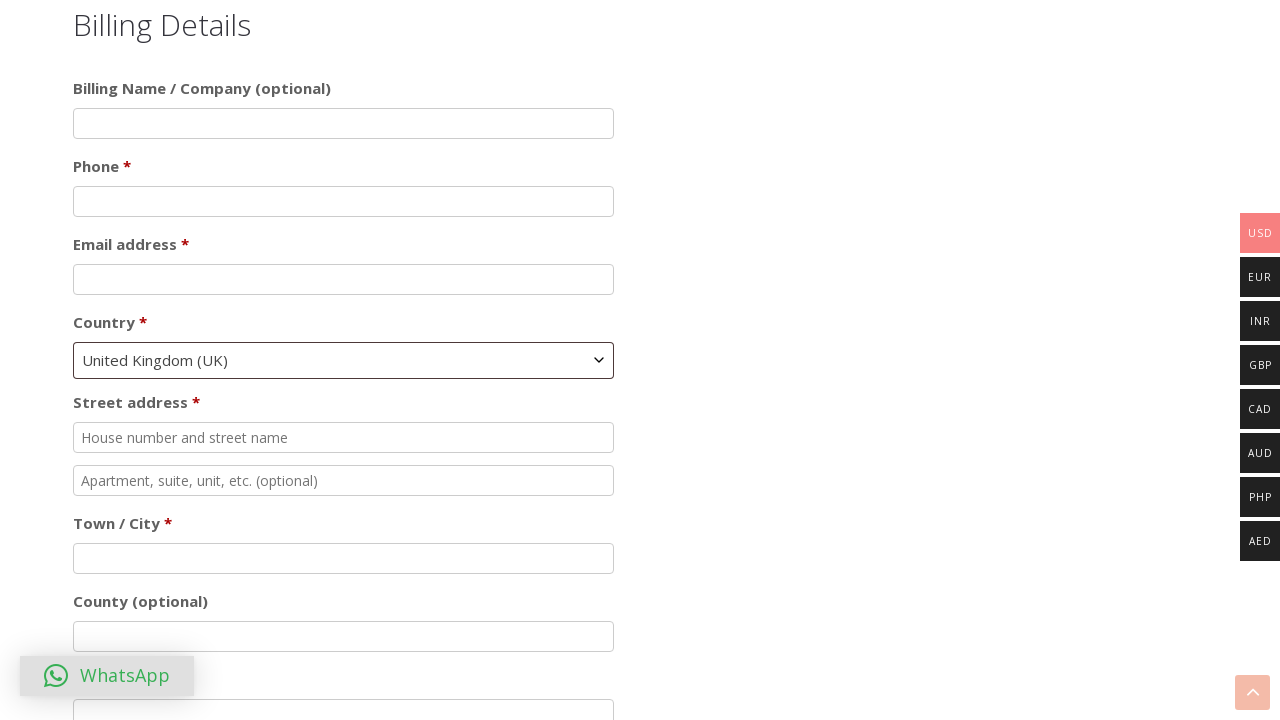